Navigates to an OpenCart demo site and clicks on the MacBook product link

Starting URL: https://naveenautomationlabs.com/opencart/

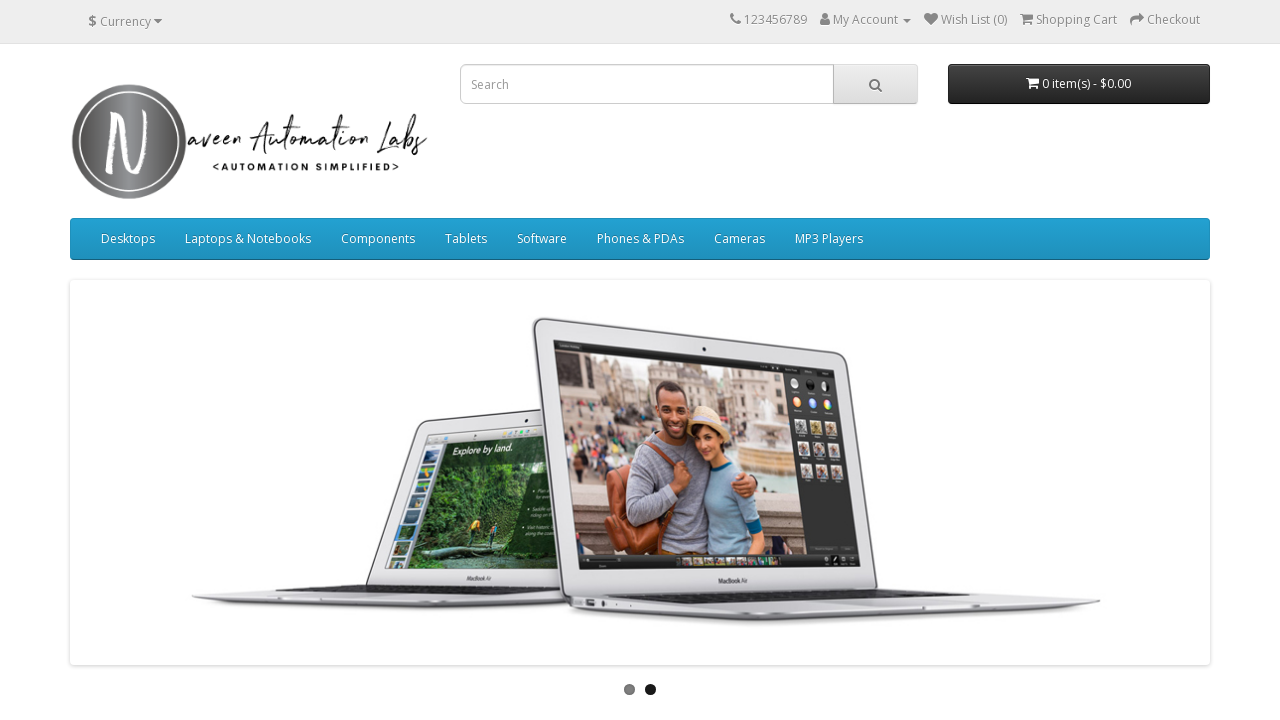

Navigated to OpenCart demo site
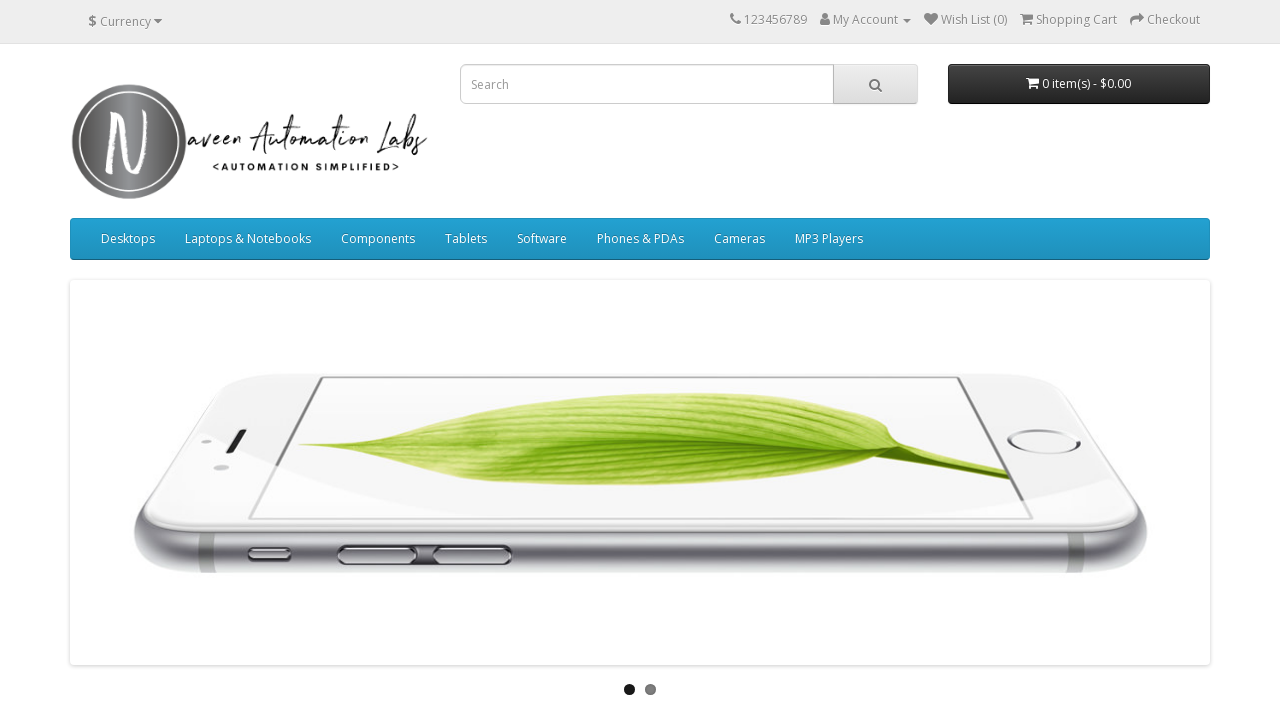

Clicked on MacBook product link at (126, 360) on a:has-text('MacBook')
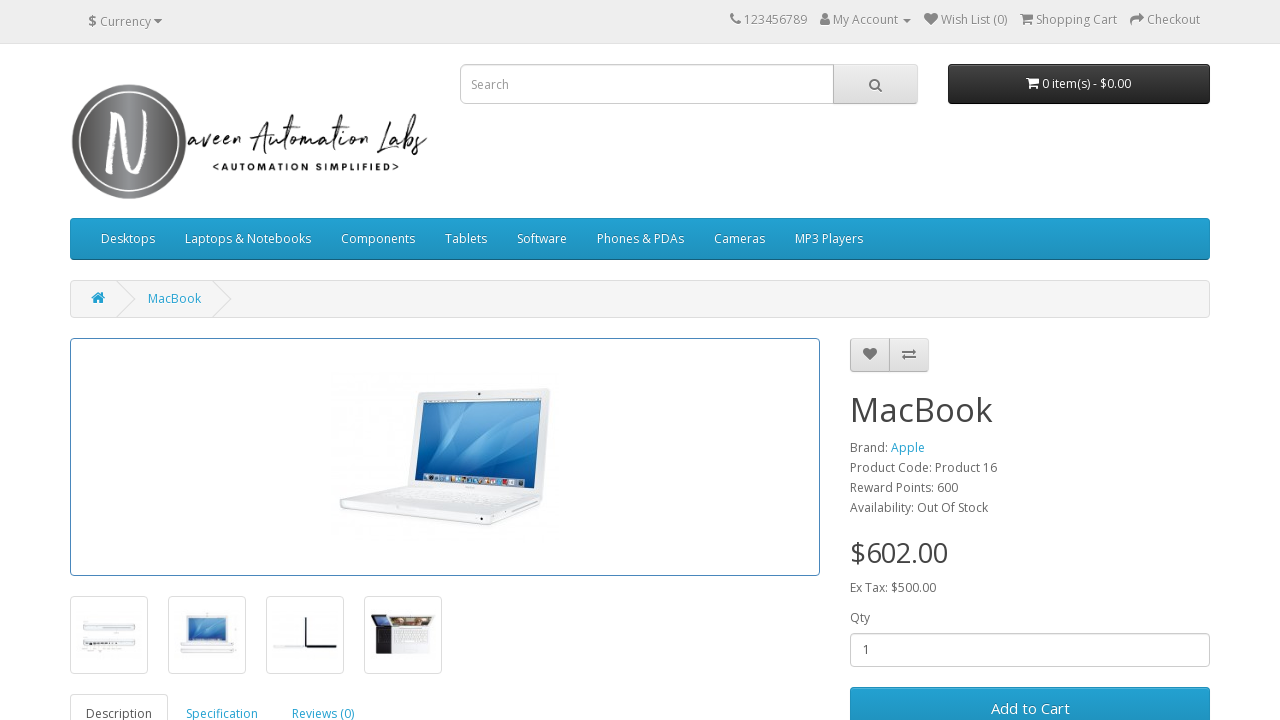

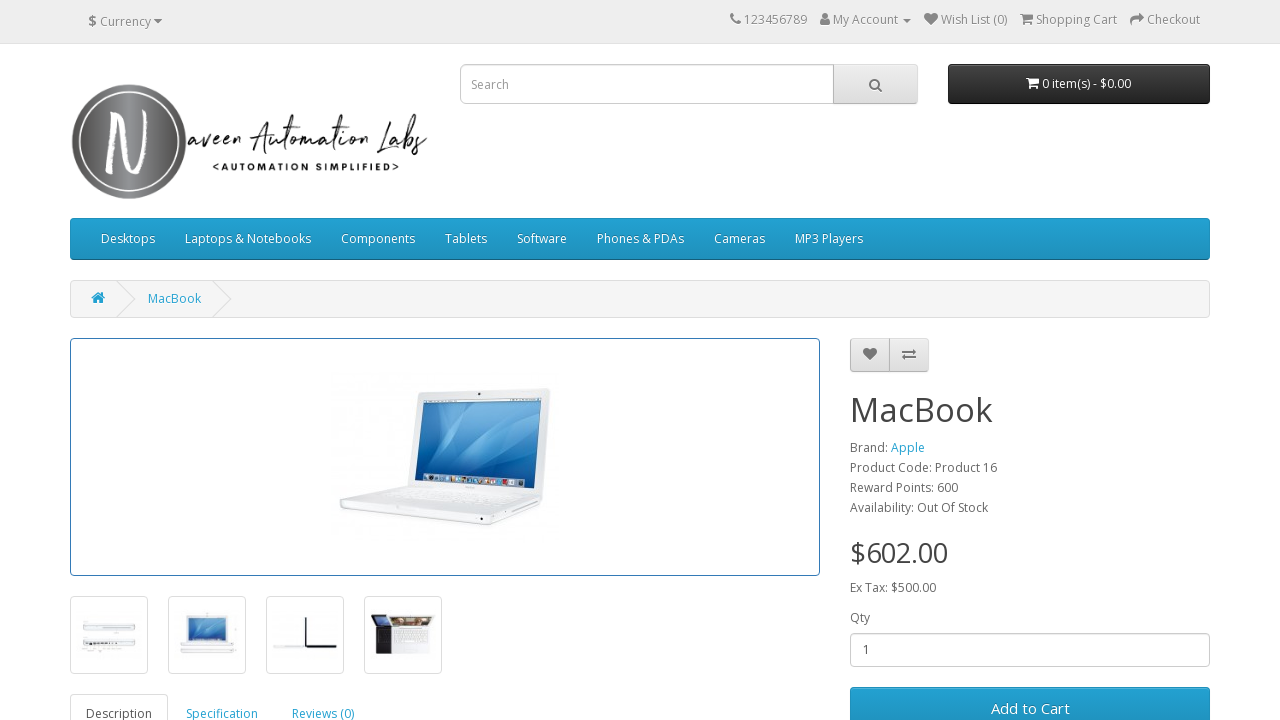